Tests window handling by navigating to a registration page, clicking a Home link to open a new window, switching between windows, and filling an email field in the new window

Starting URL: https://demo.automationtesting.in/Register.html

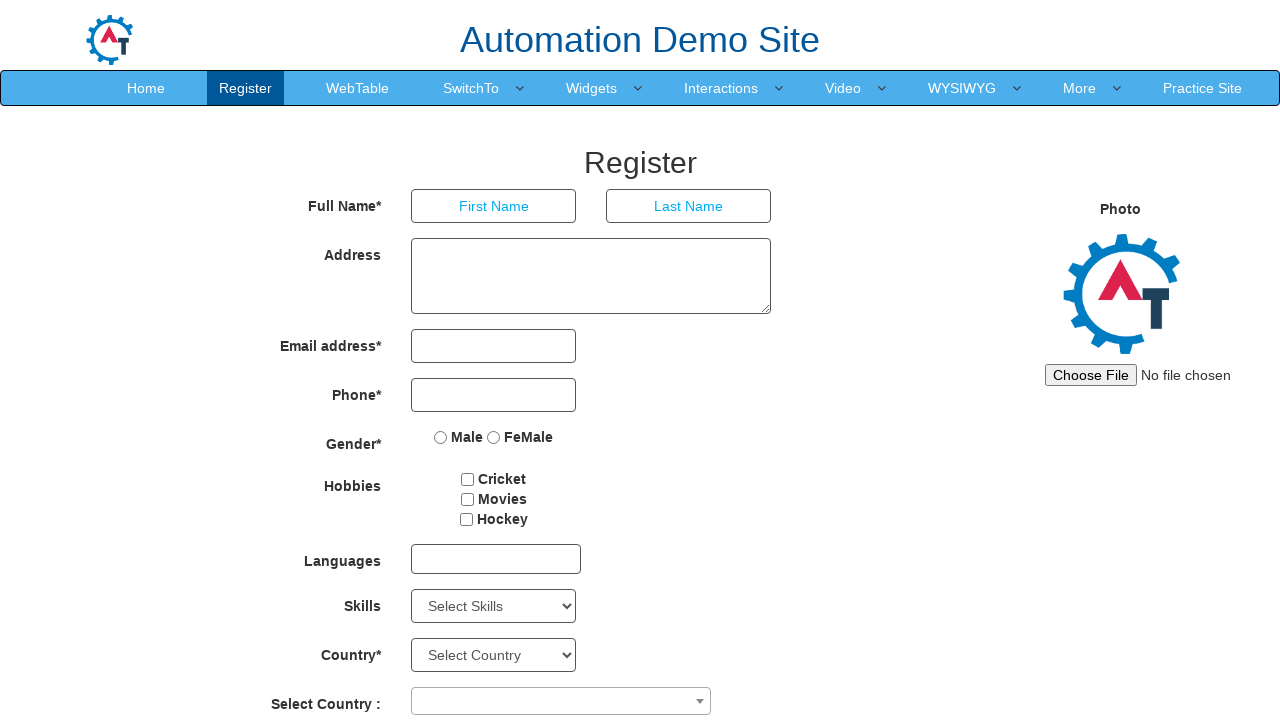

Clicked Home link to open new window at (146, 88) on xpath=//a[text()='Home']
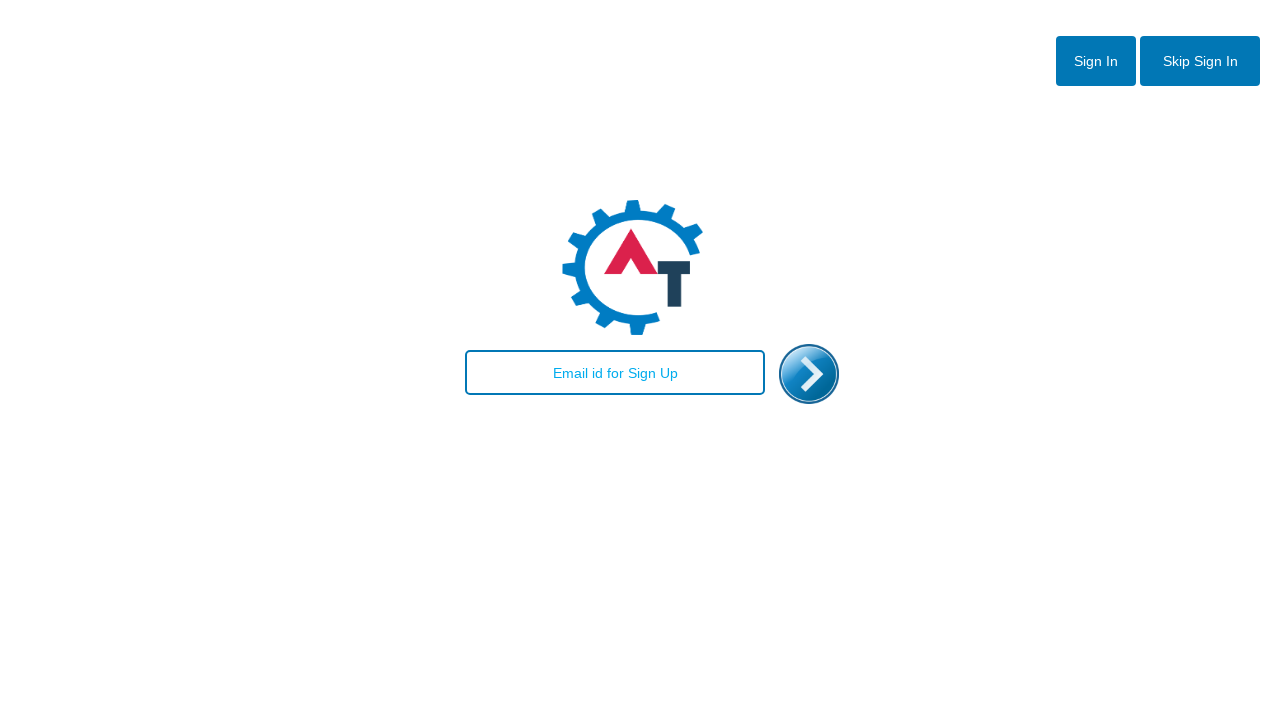

Waited for new window/tab to open
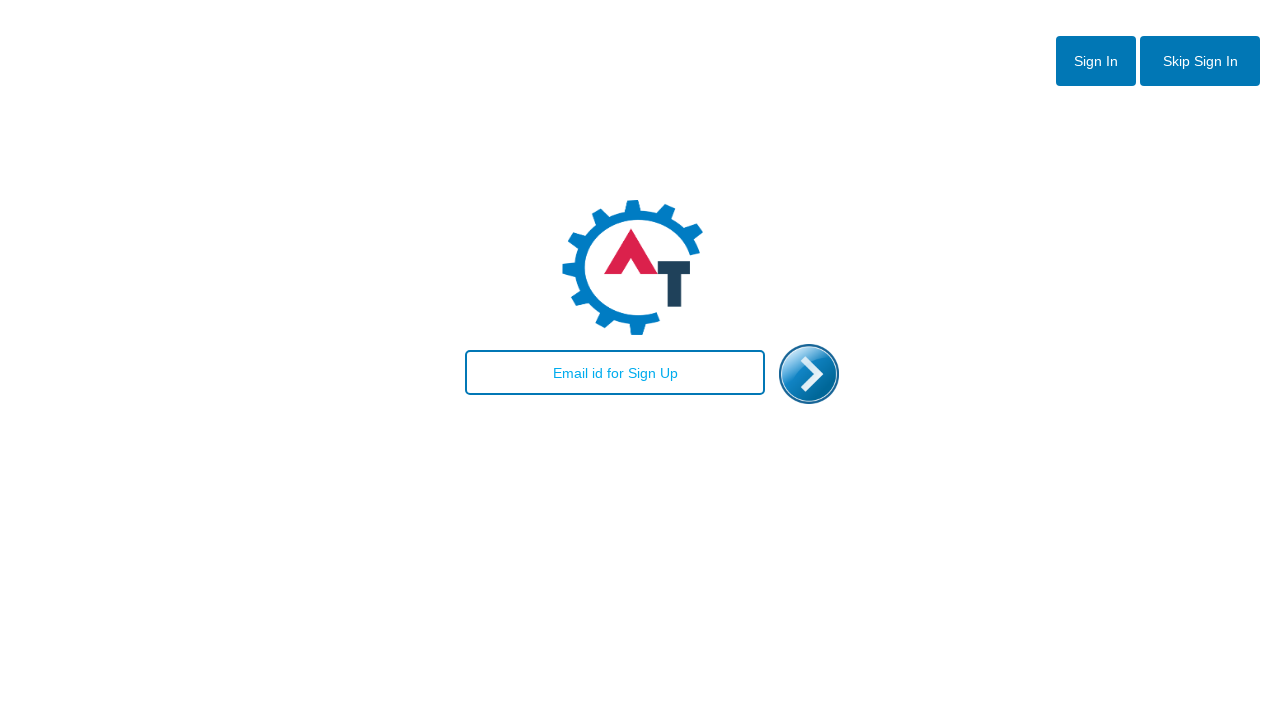

Retrieved all open pages/tabs
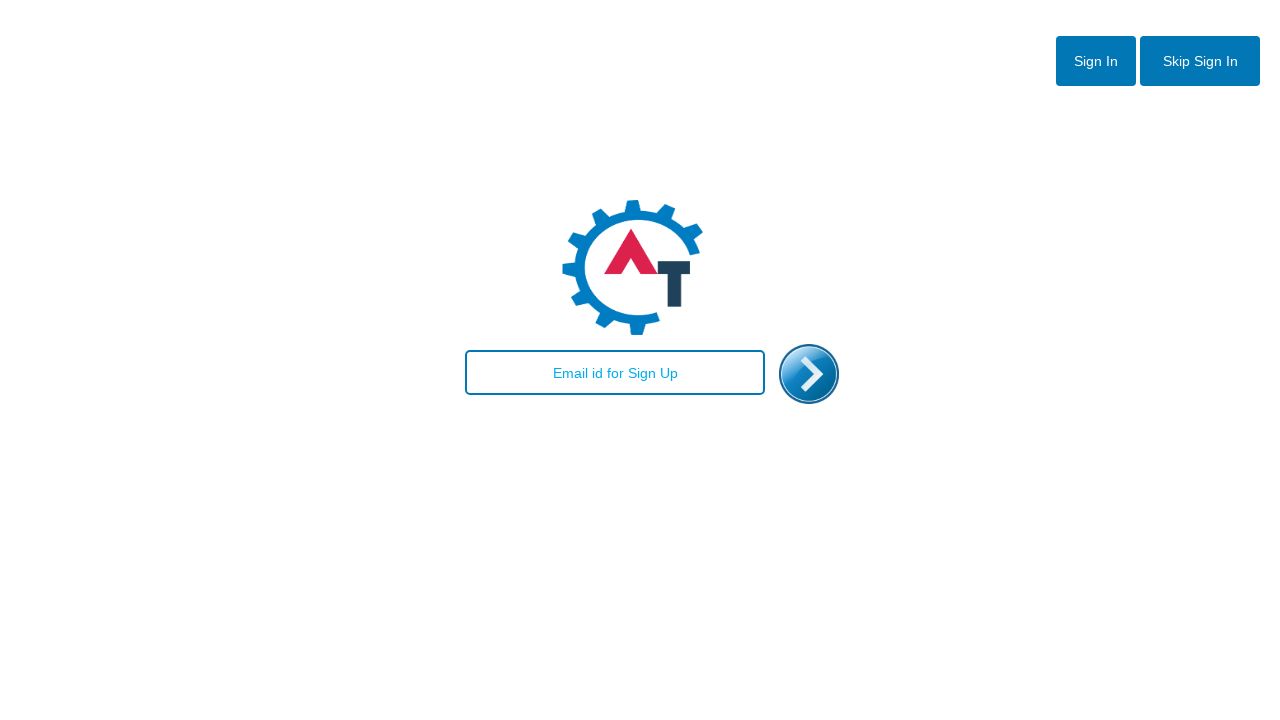

Filled email field with 'Selenium' in original page (no new window opened) on input#email
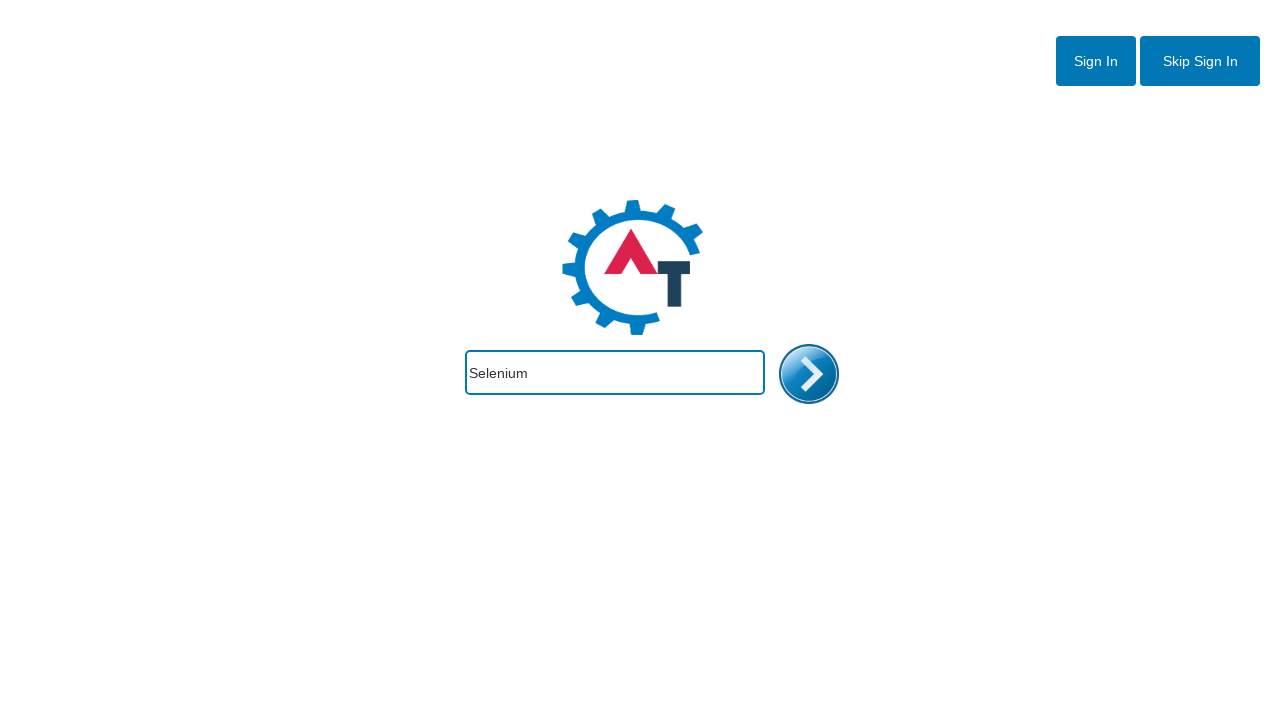

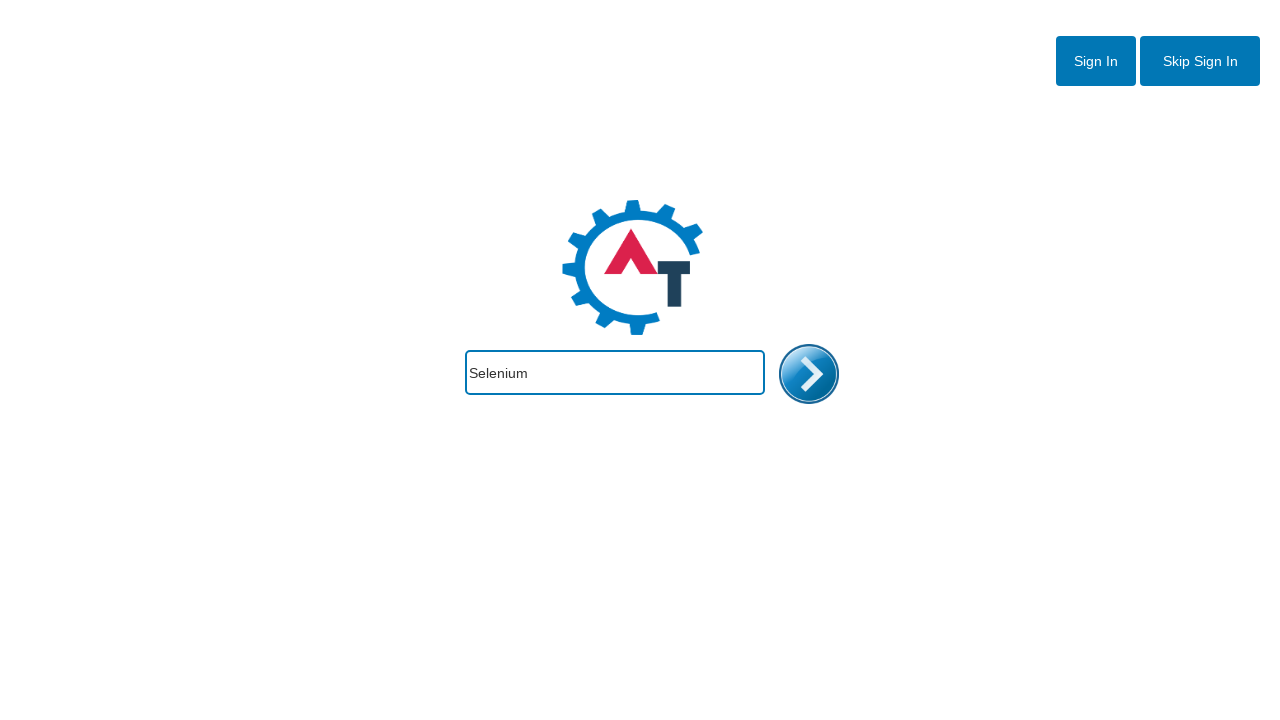